Tests login form validation by clicking the login button without entering credentials and verifying that an error message is displayed

Starting URL: https://login1.nextbasecrm.com/?login=yes

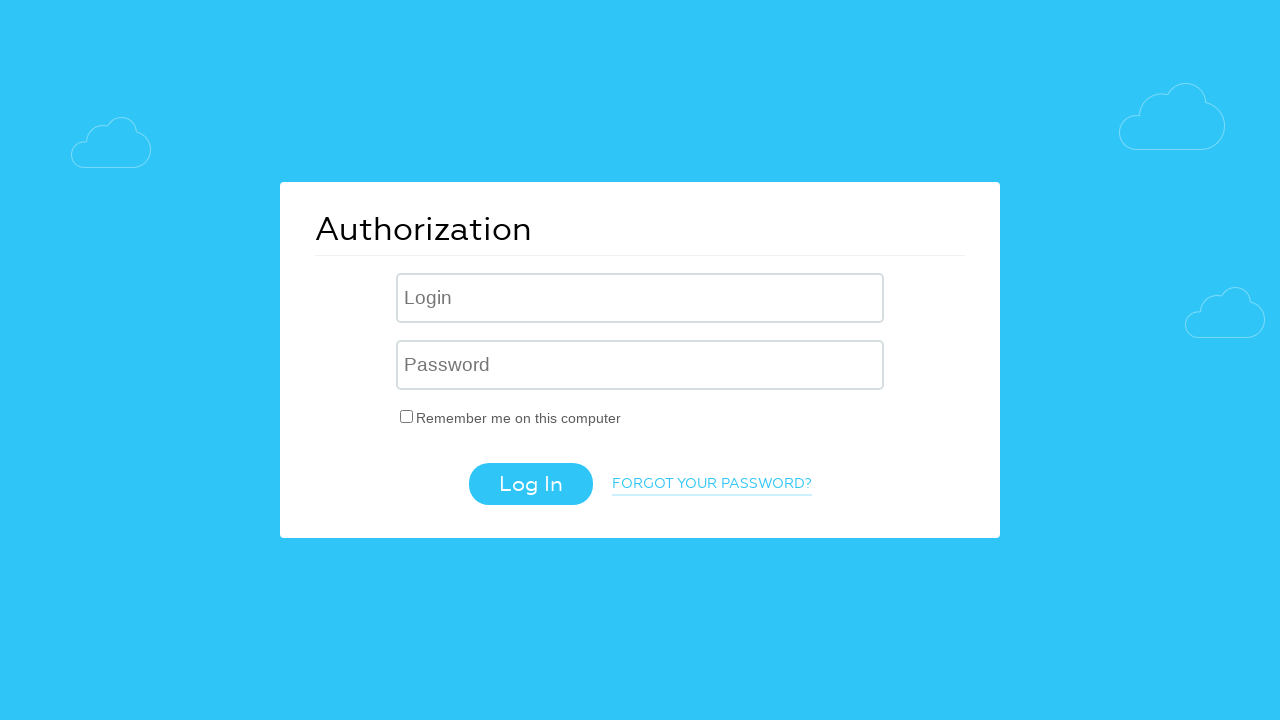

Clicked login button without entering credentials at (530, 484) on .login-btn
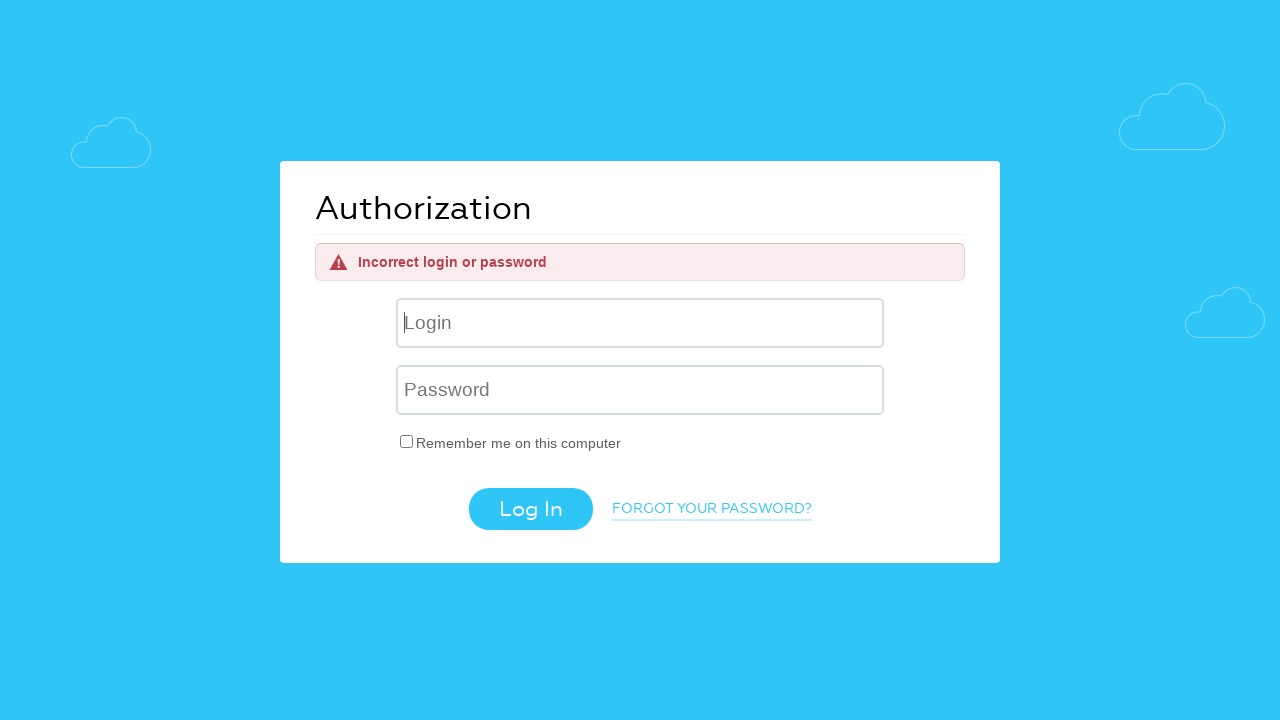

Error message appeared on login form
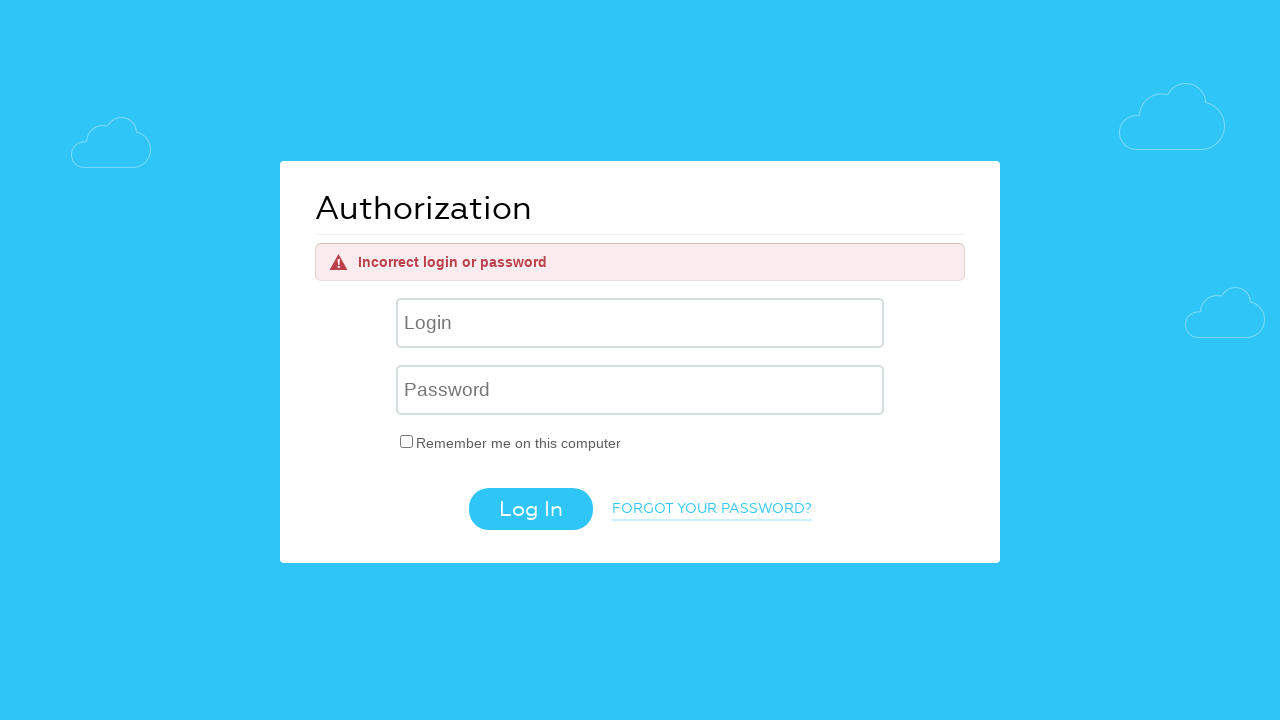

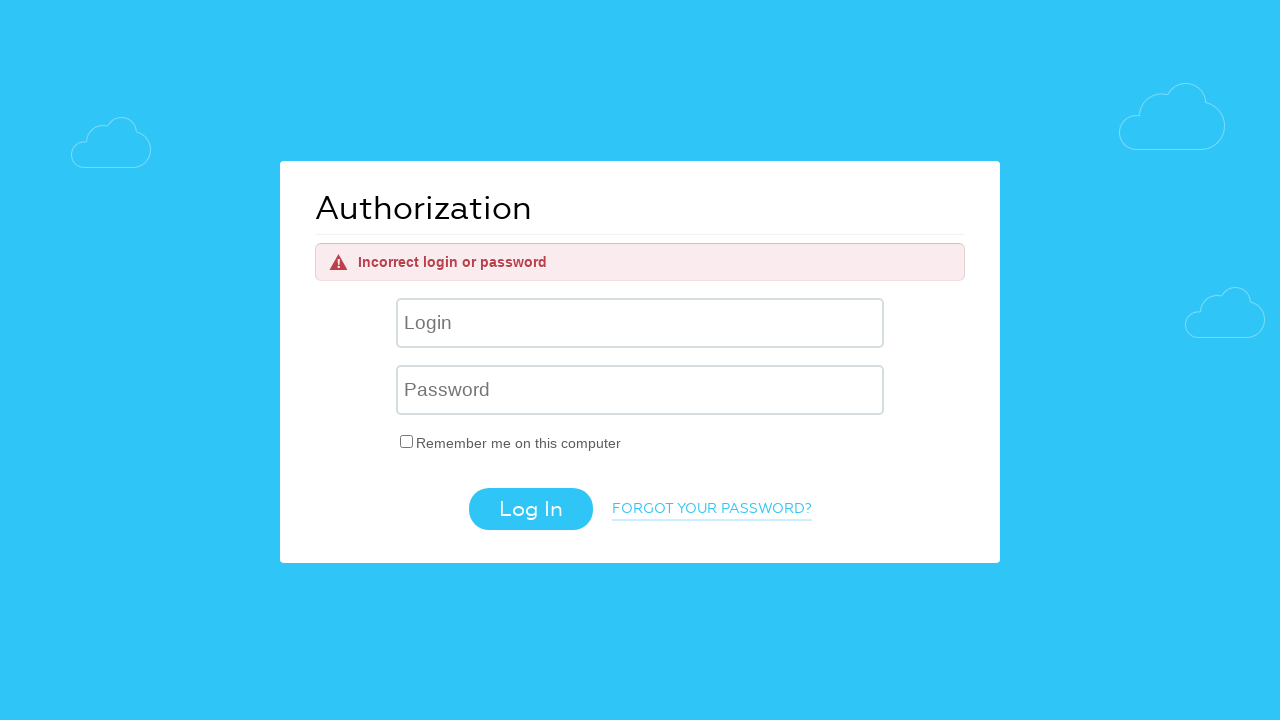